Verifies that clicking a delete button removes one of the delete buttons

Starting URL: https://the-internet.herokuapp.com/add_remove_elements/

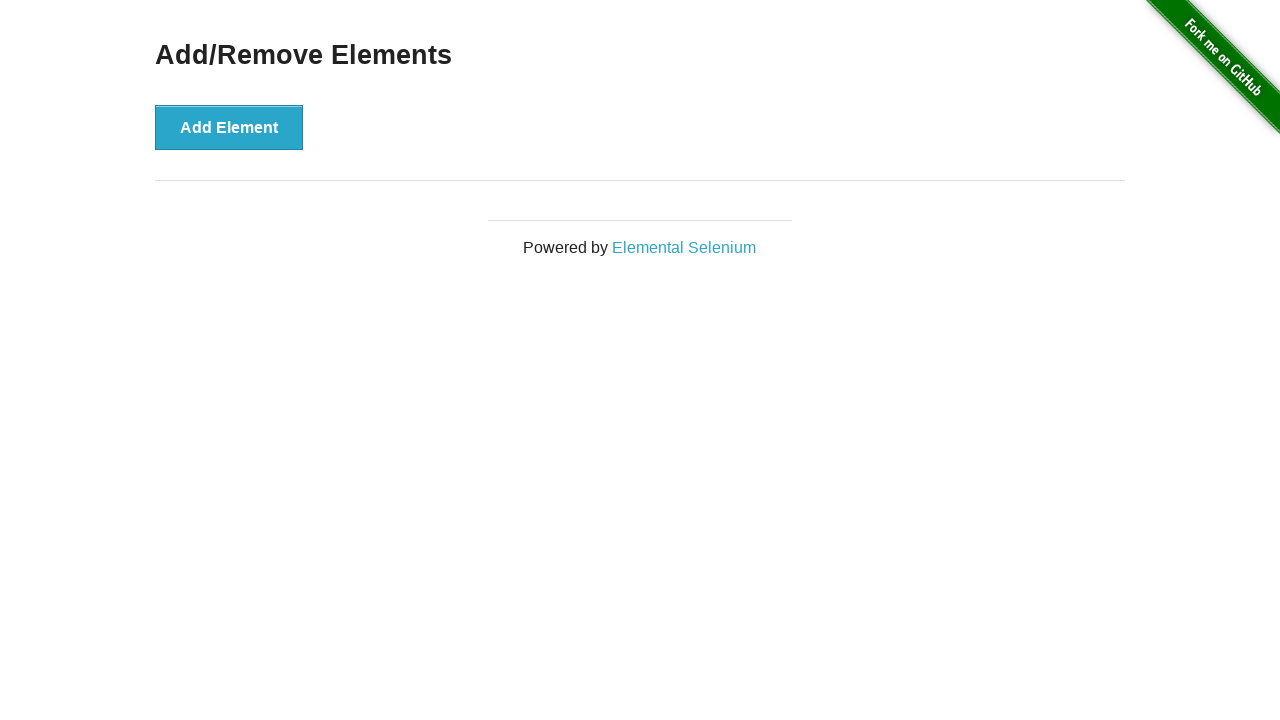

Clicked Add Element button (first time) at (229, 127) on button:has-text('Add Element')
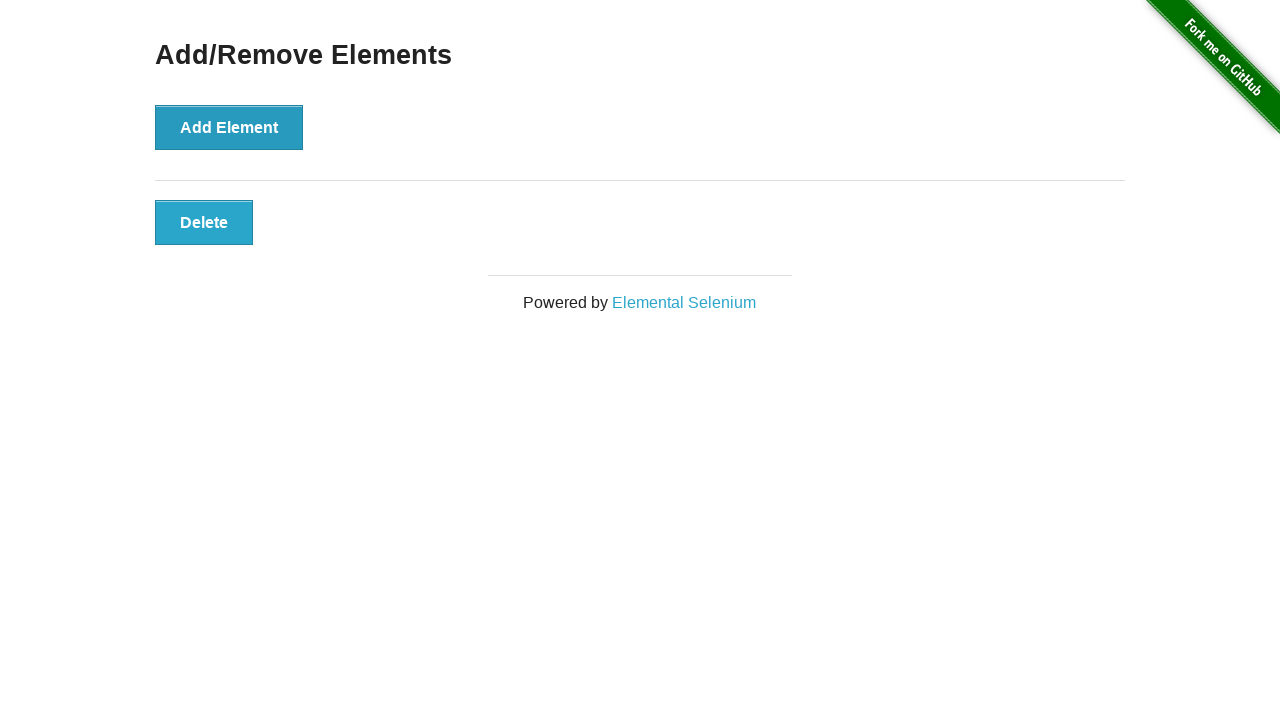

Clicked Add Element button (second time) at (229, 127) on button:has-text('Add Element')
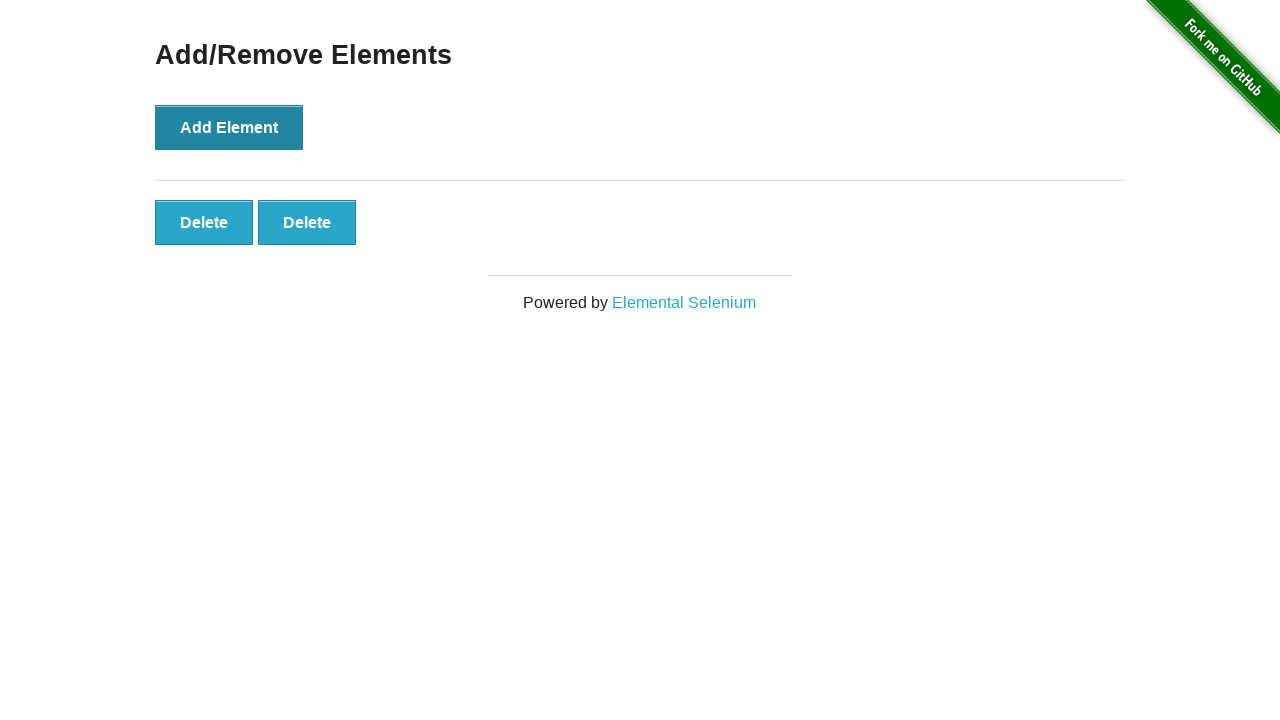

Verified that 2 delete buttons are present
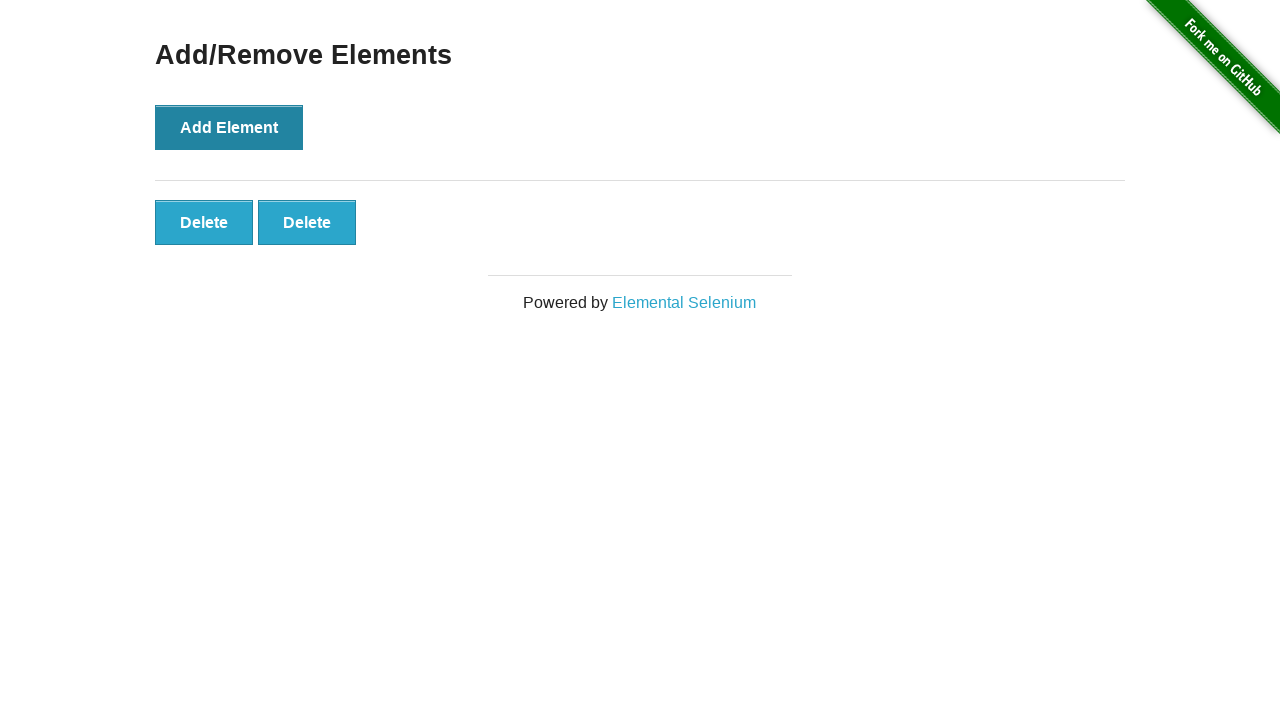

Clicked the first delete button to remove it at (204, 222) on button:has-text('Delete') >> nth=0
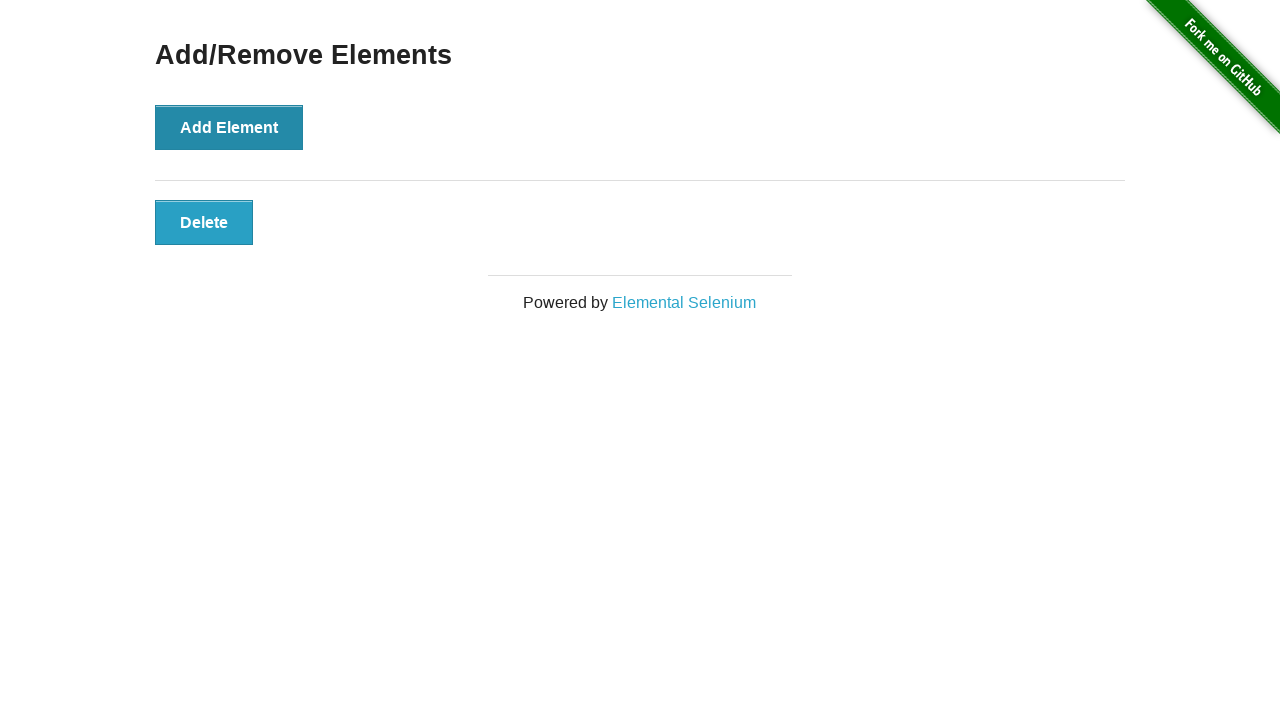

Verified that only 1 delete button remains after deletion
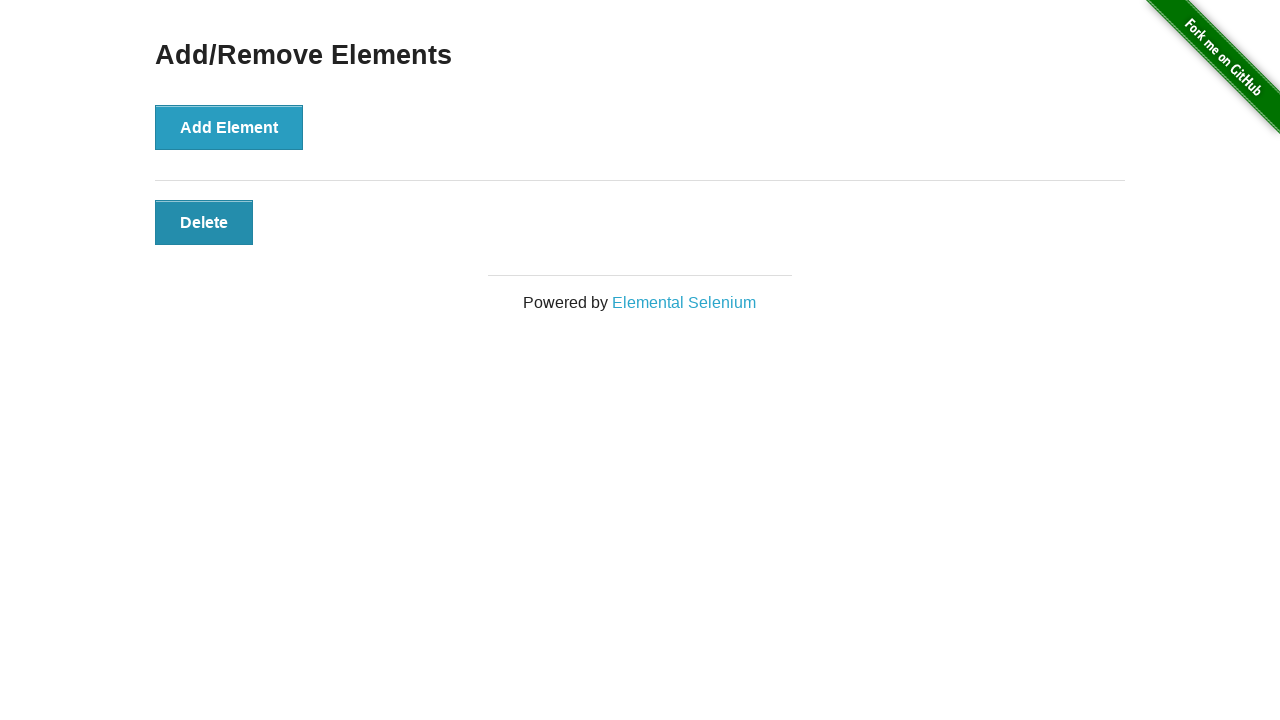

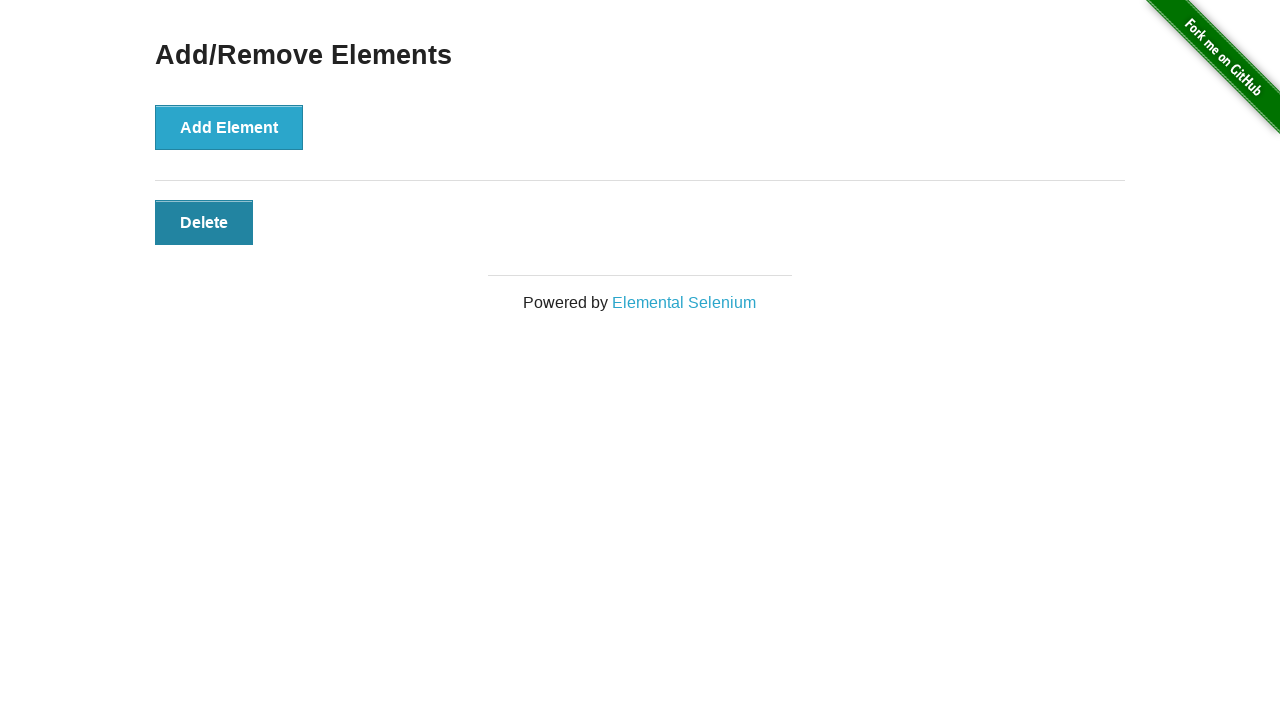